Tests that todo data persists after page reload

Starting URL: https://demo.playwright.dev/todomvc

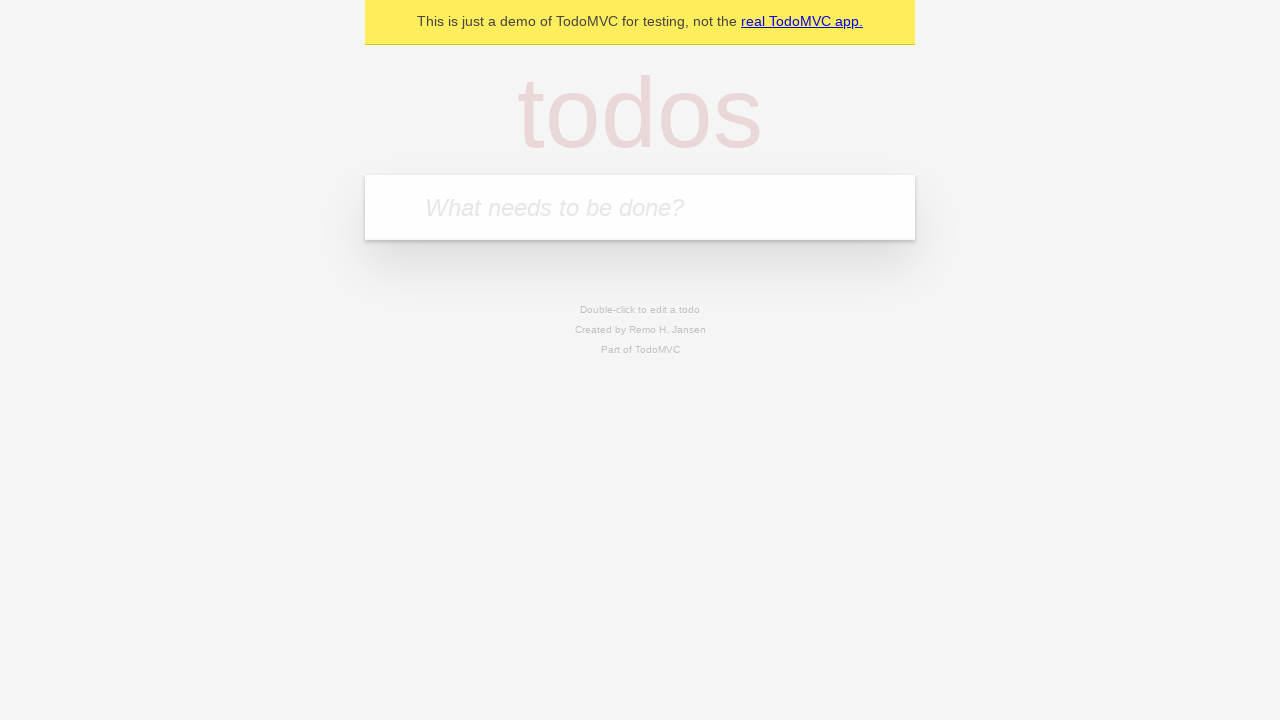

Filled todo input with 'buy some cheese' on internal:attr=[placeholder="What needs to be done?"i]
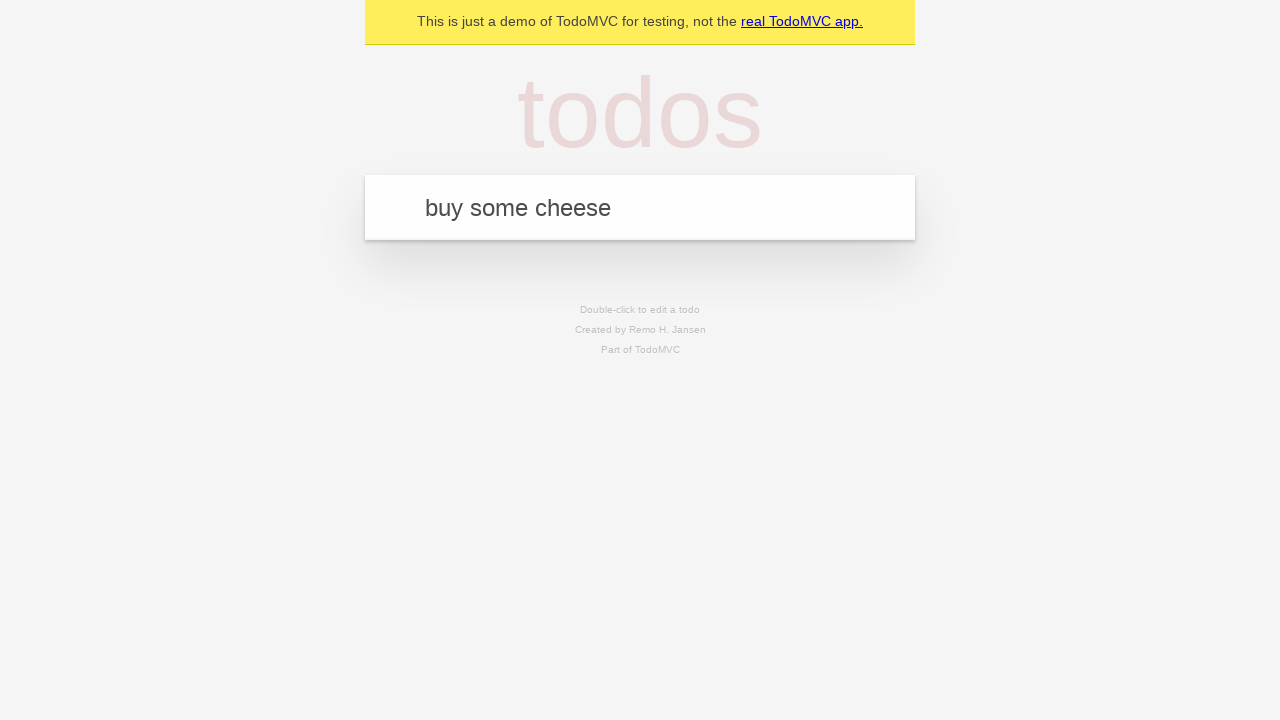

Pressed Enter to create todo 'buy some cheese' on internal:attr=[placeholder="What needs to be done?"i]
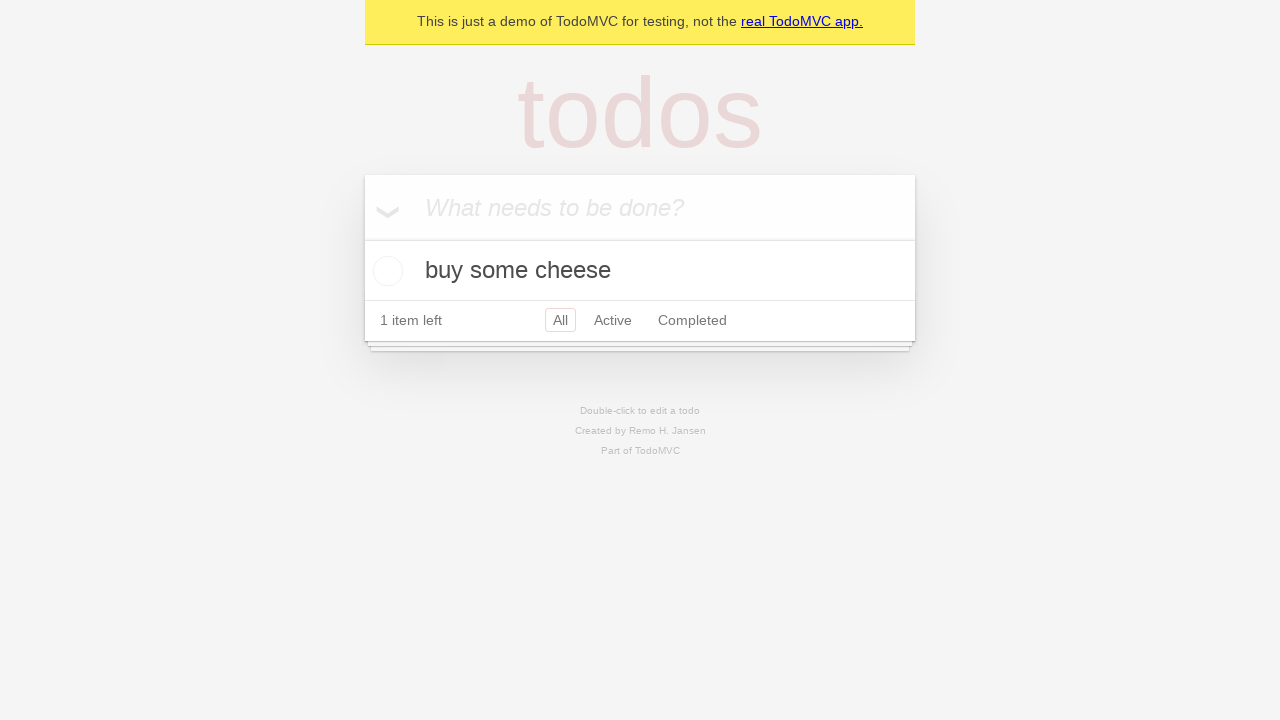

Filled todo input with 'feed the cat' on internal:attr=[placeholder="What needs to be done?"i]
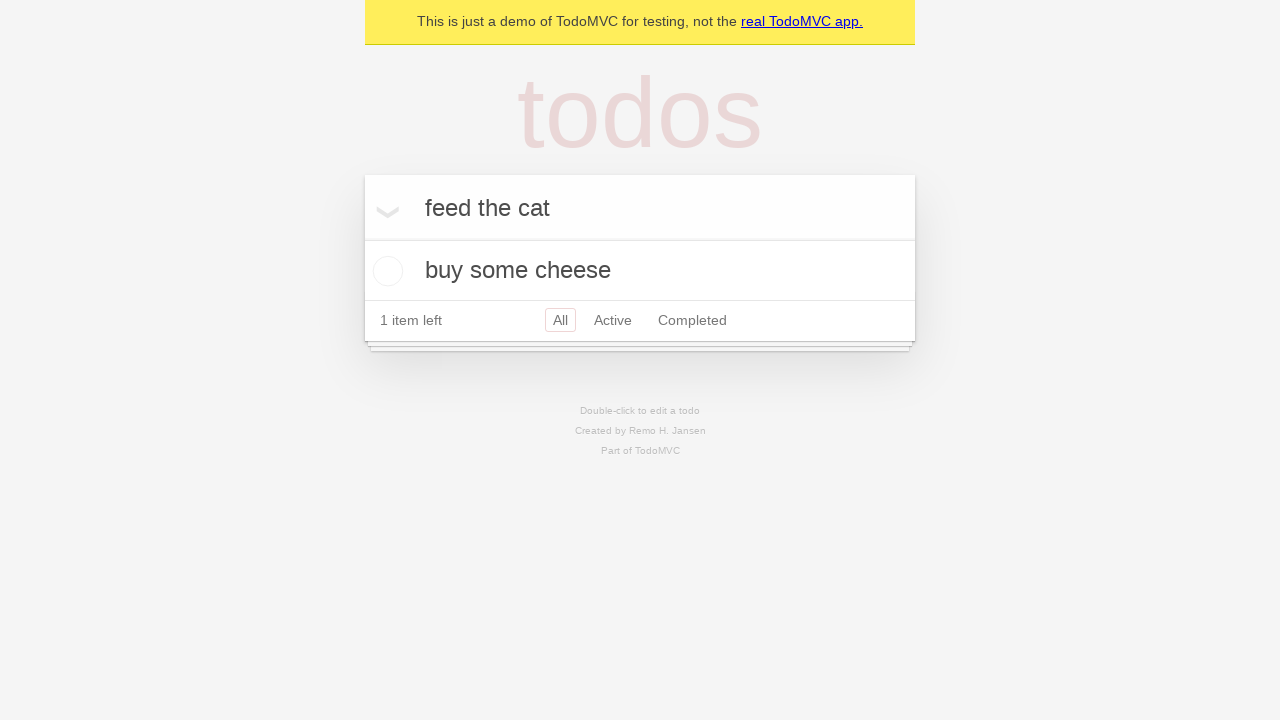

Pressed Enter to create todo 'feed the cat' on internal:attr=[placeholder="What needs to be done?"i]
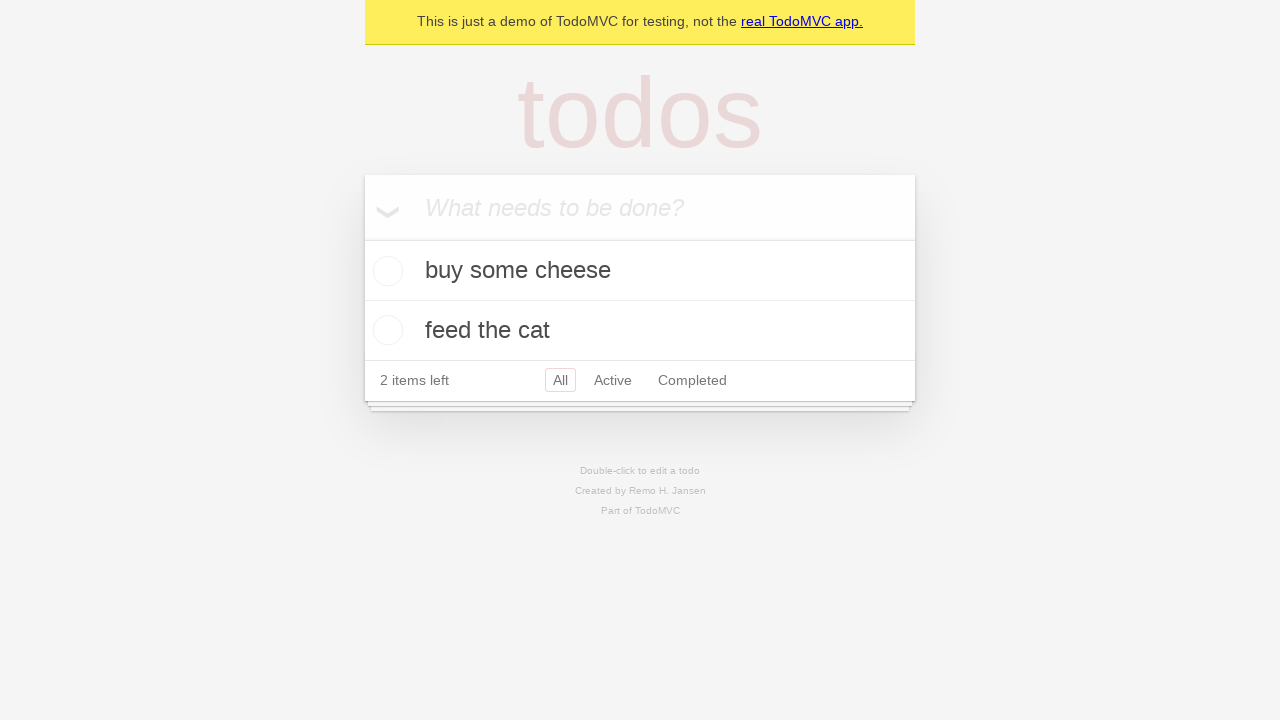

Retrieved all todo items
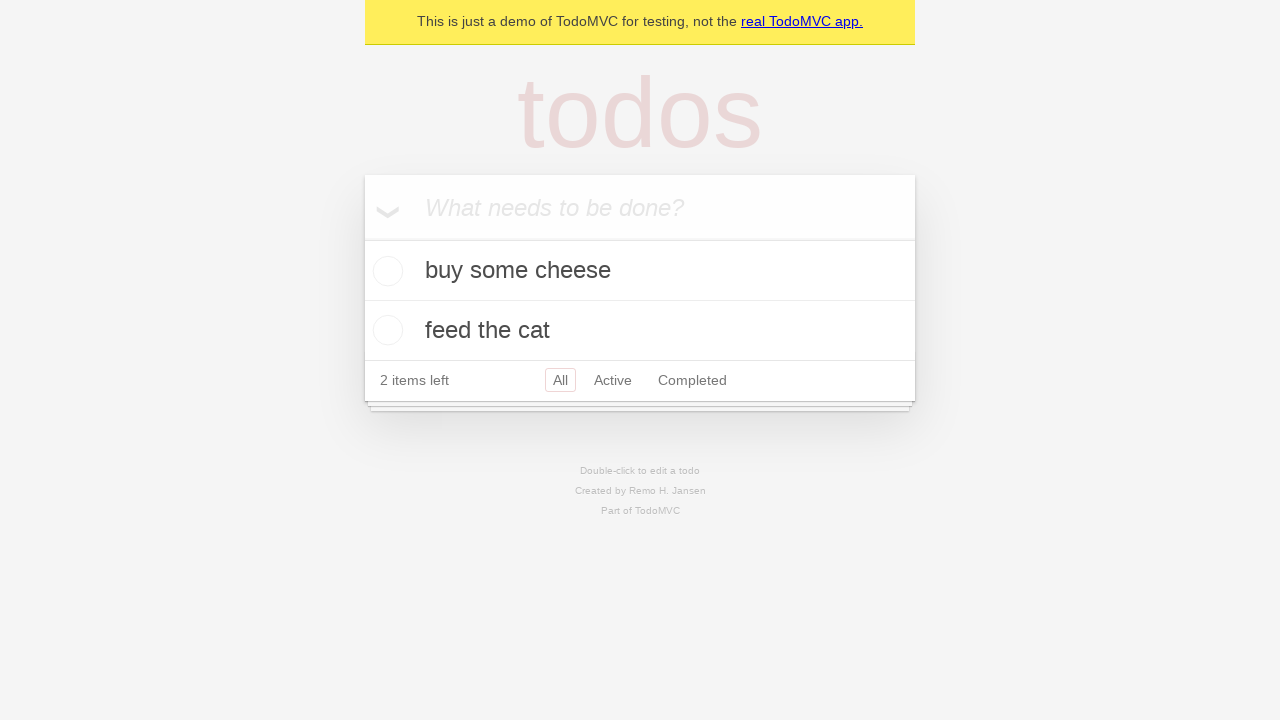

Located checkbox for first todo item
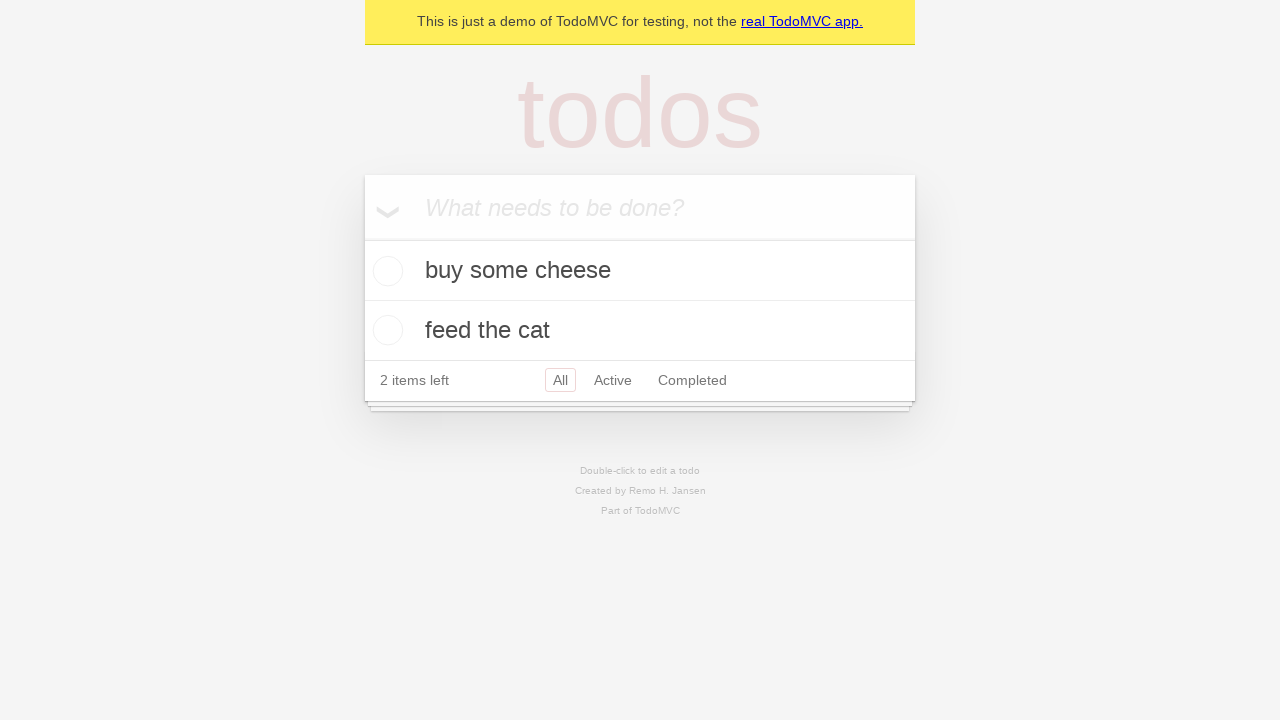

Checked the first todo item at (385, 271) on internal:testid=[data-testid="todo-item"s] >> nth=0 >> internal:role=checkbox
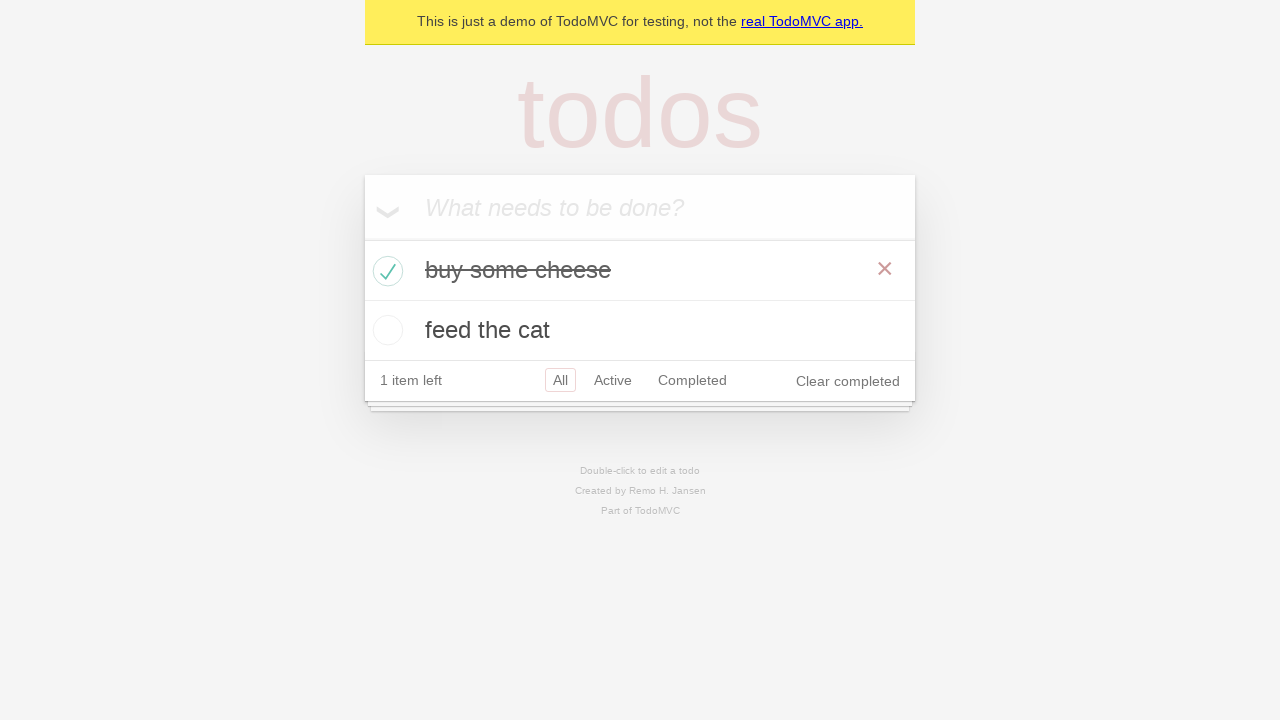

Reloaded the page
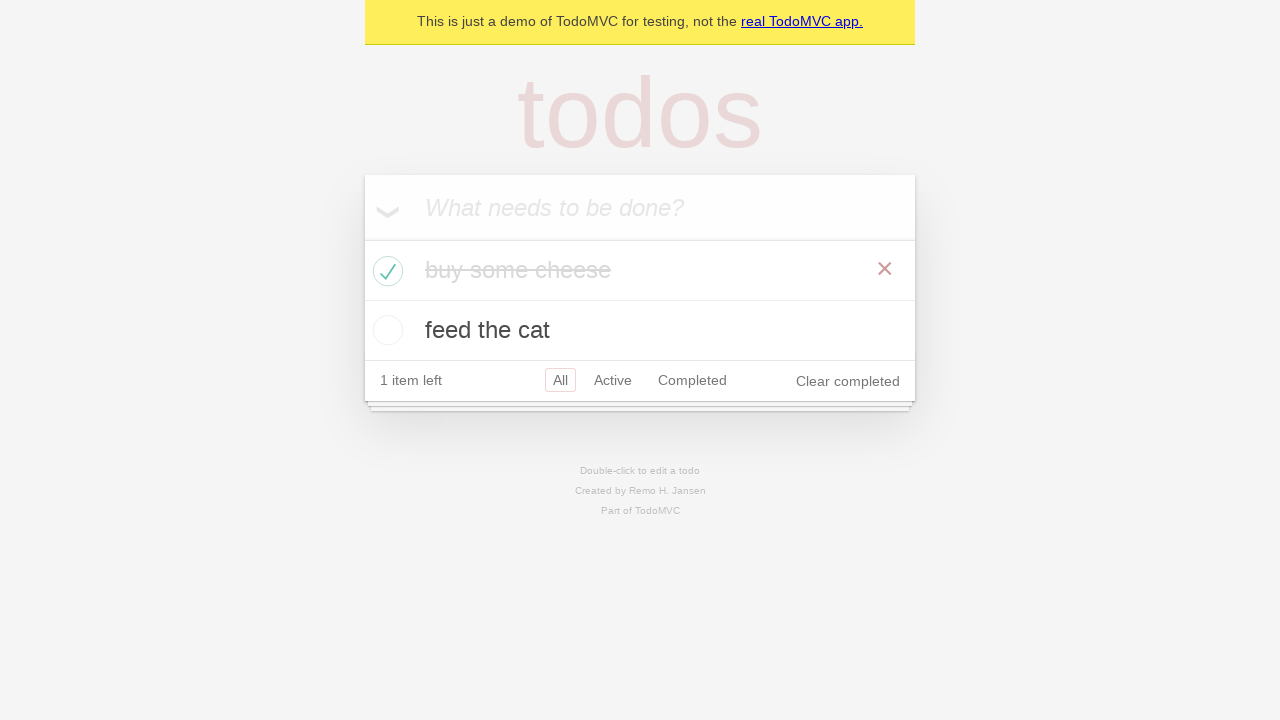

Waited for todo items to load after page reload
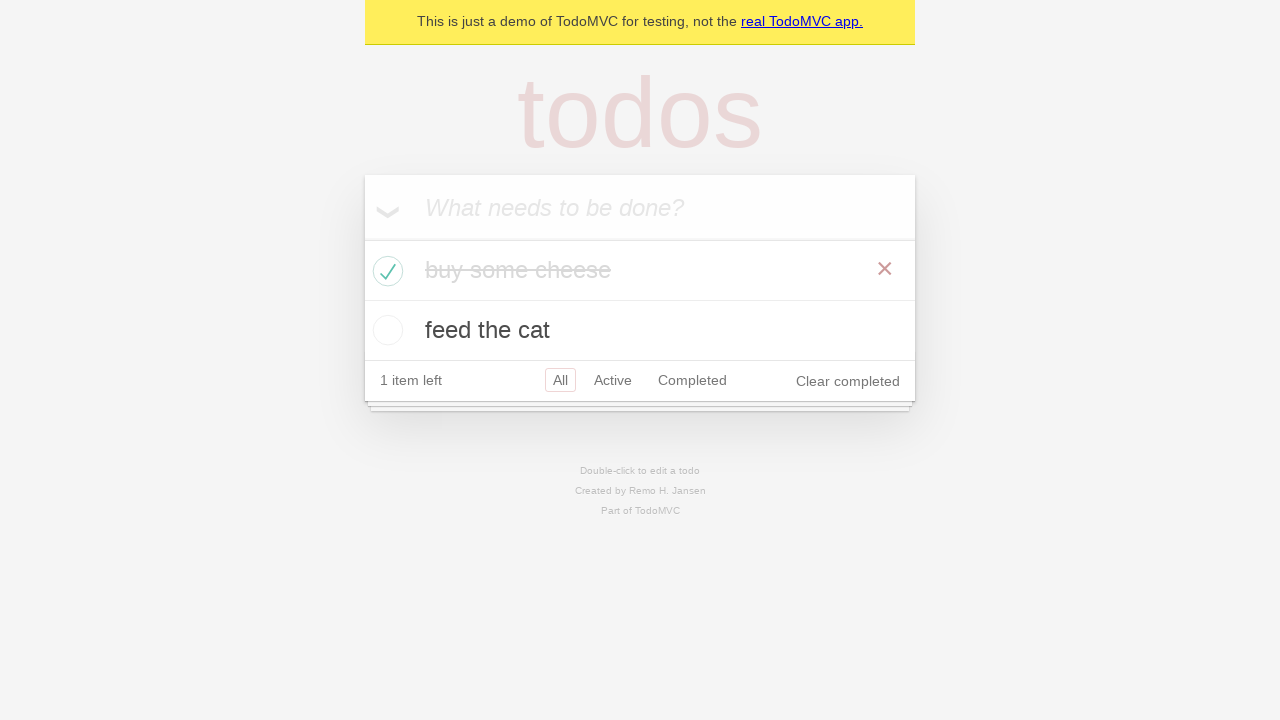

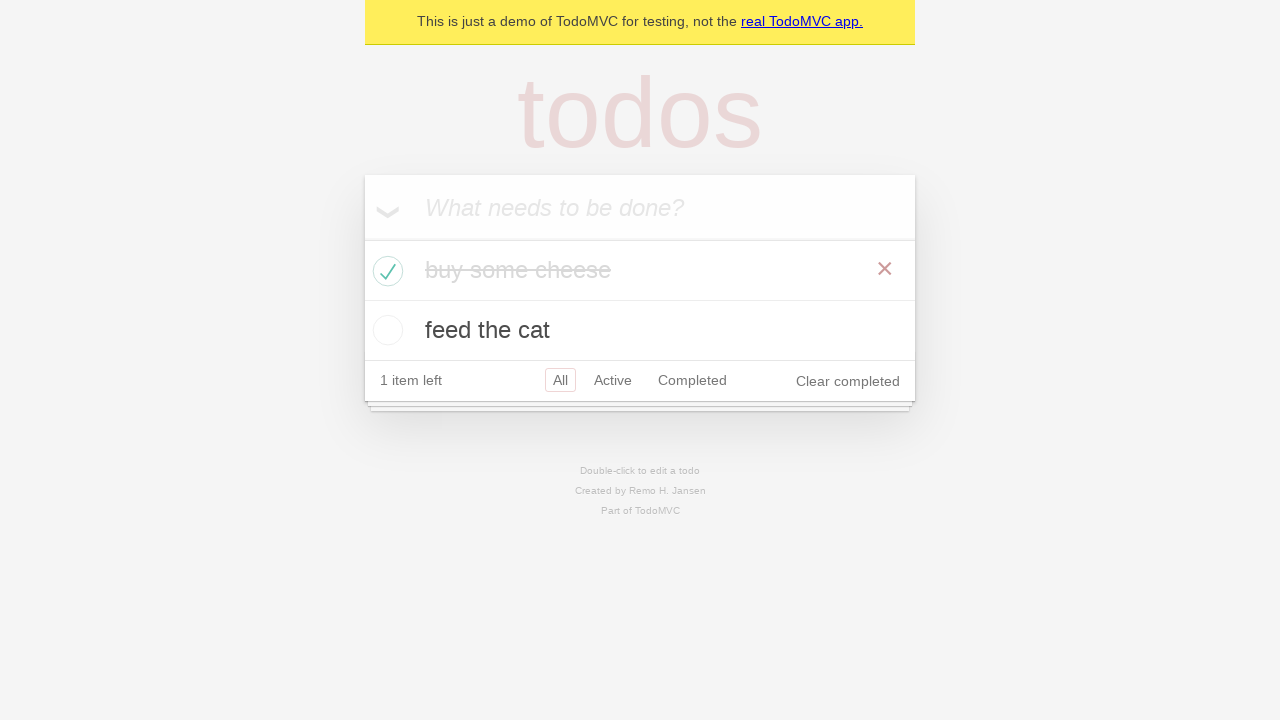